Navigates to a test automation practice site and verifies the presence of table cells in multiple rows

Starting URL: https://testautomationpractice.blogspot.com/

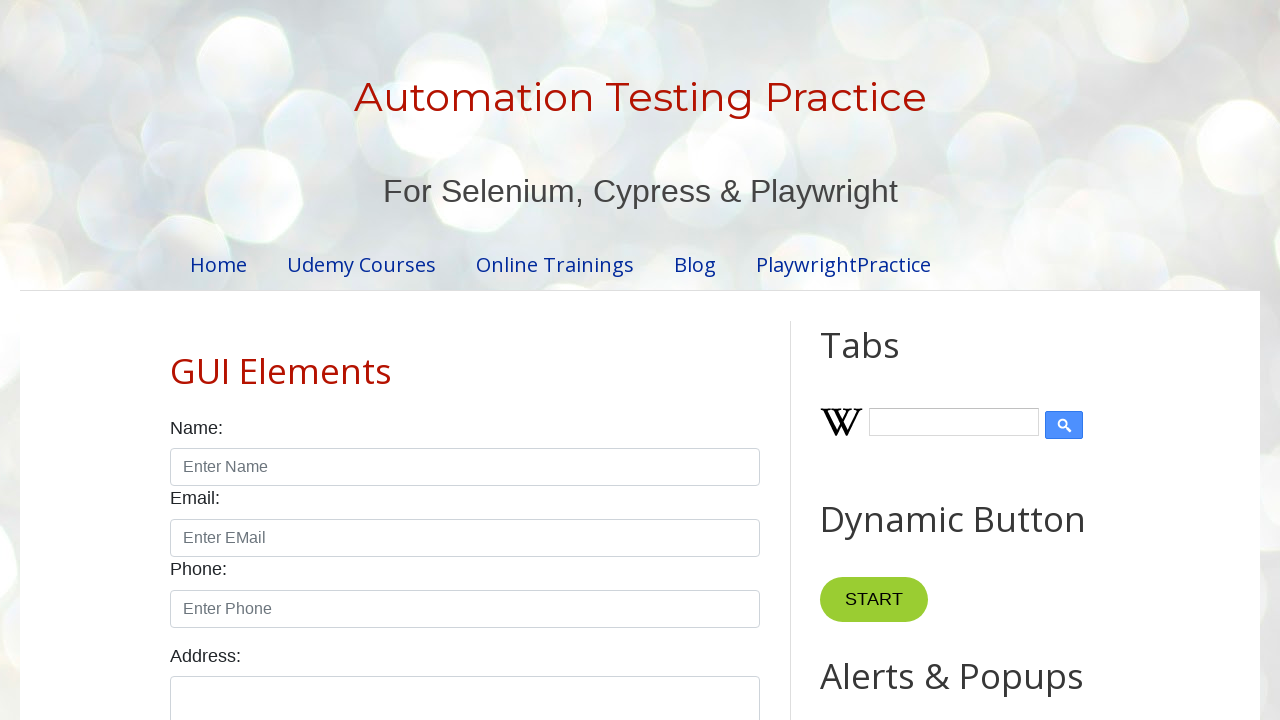

Navigated to test automation practice site
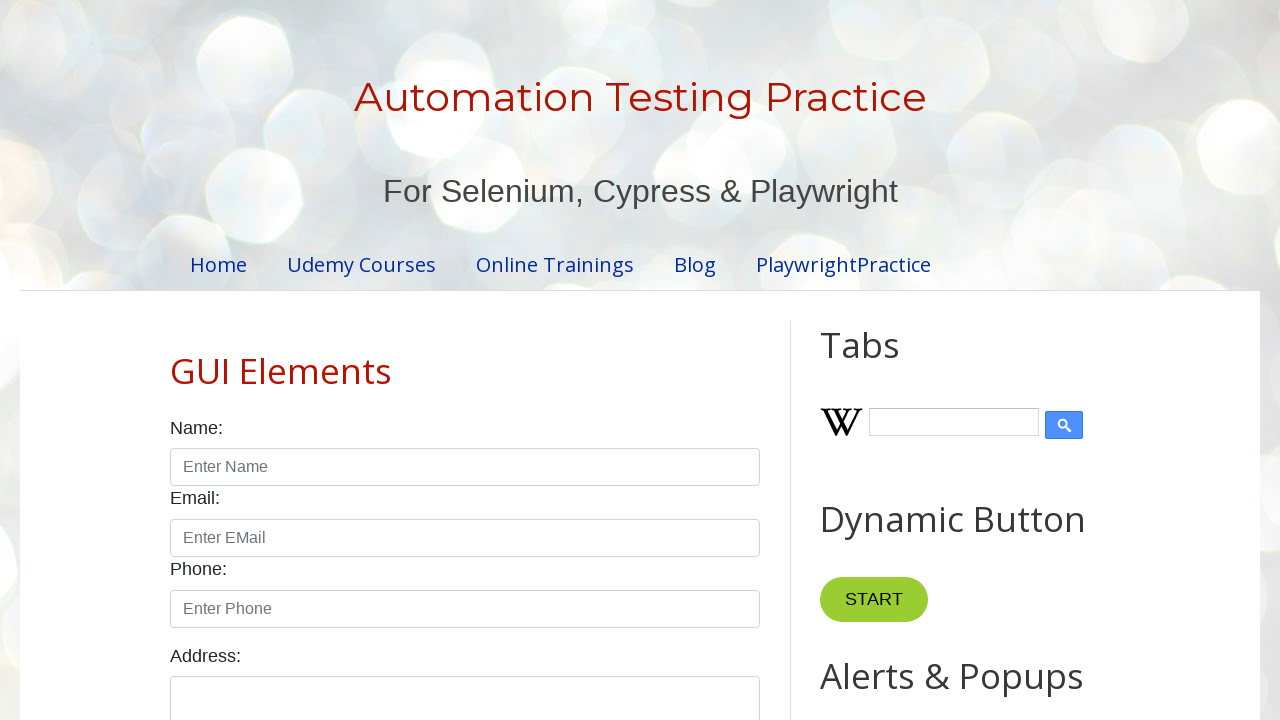

Verified table cell exists in row 2, column 1
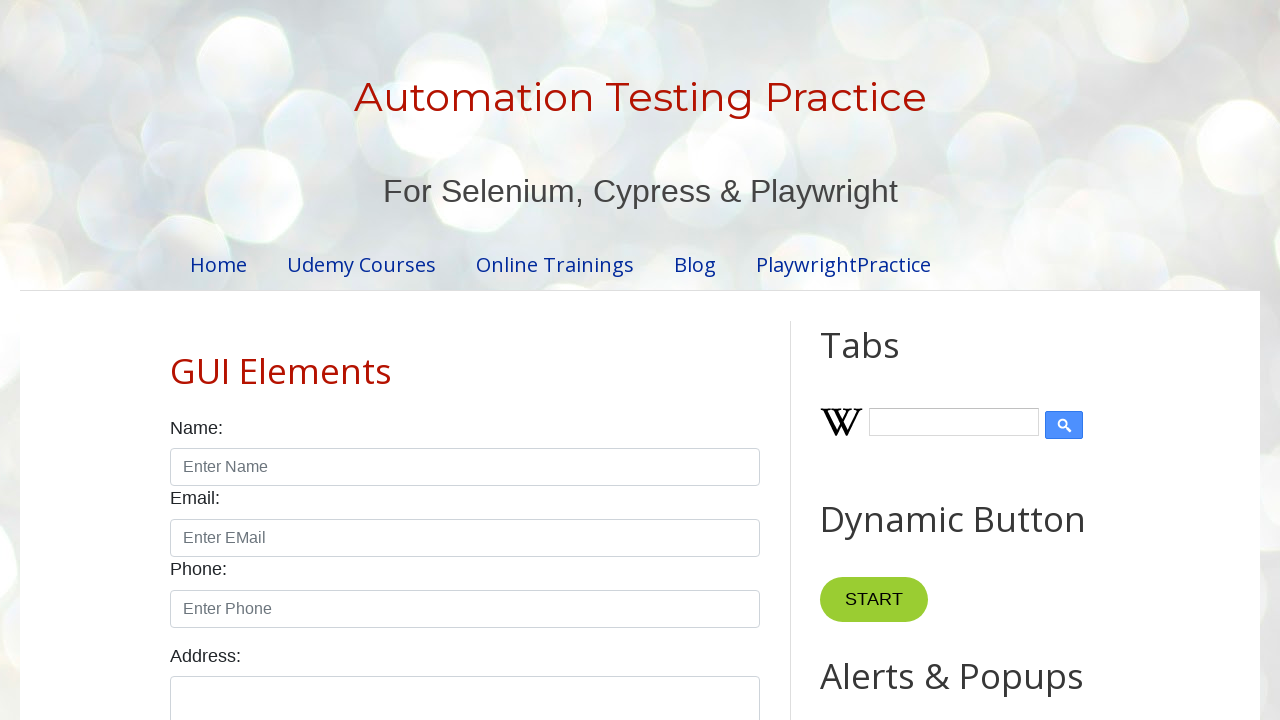

Verified table cell exists in row 3, column 1
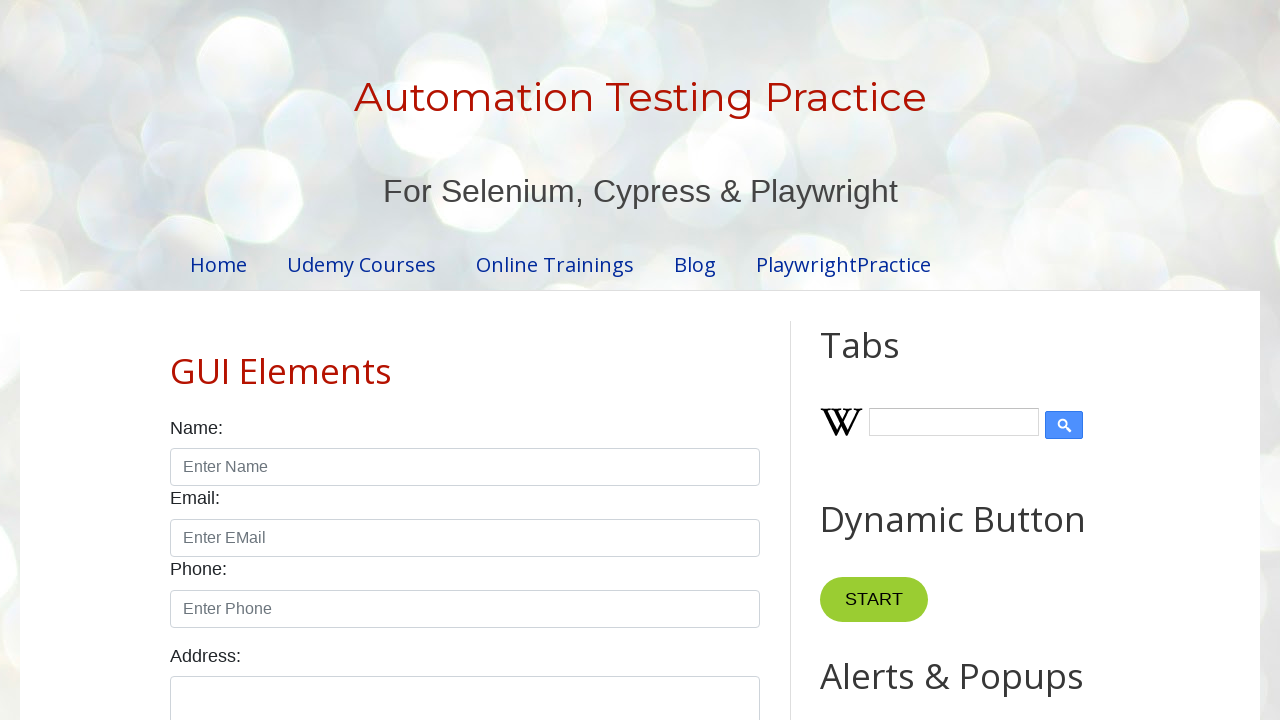

Verified table cell exists in row 4, column 1
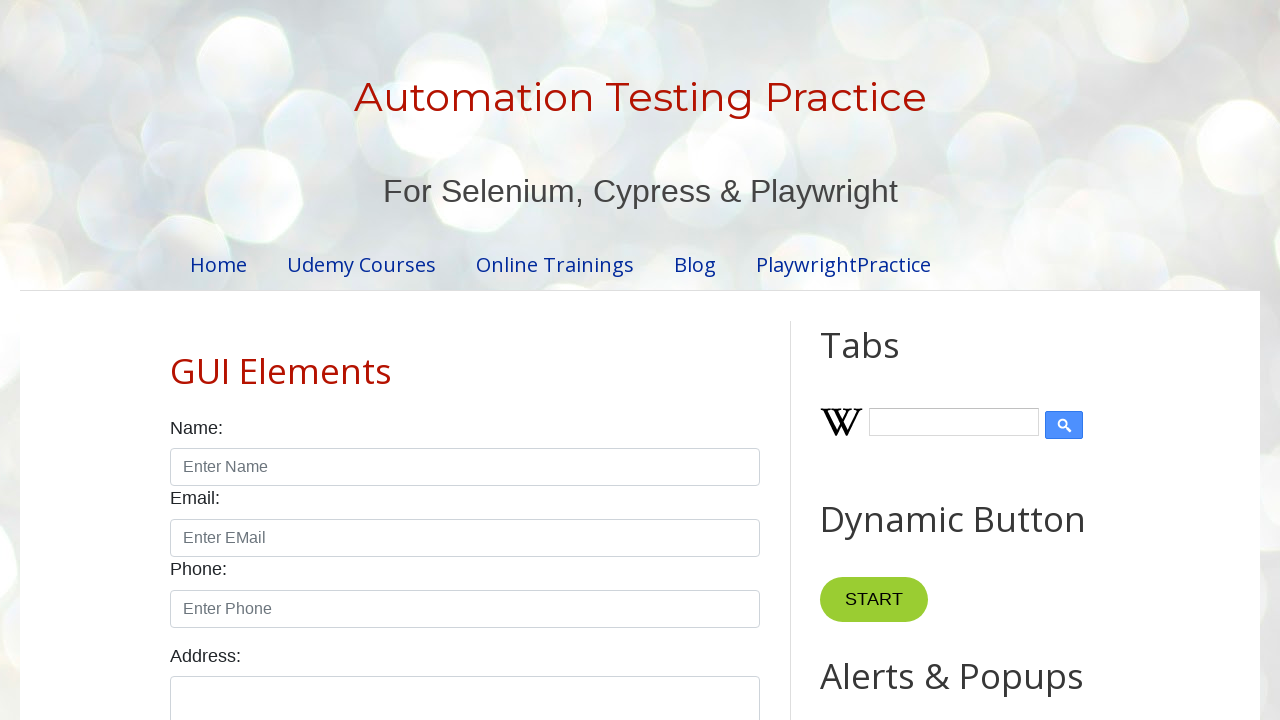

Verified table cell exists in row 5, column 1
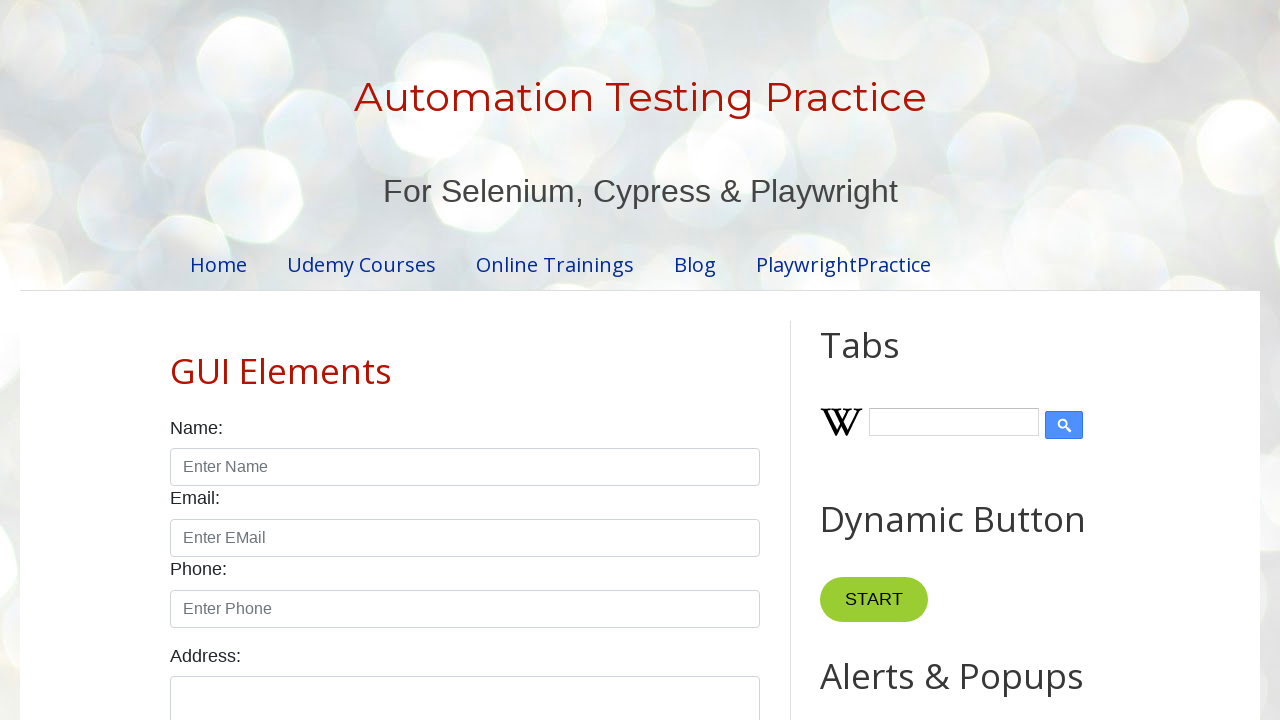

Verified table cell exists in row 6, column 1
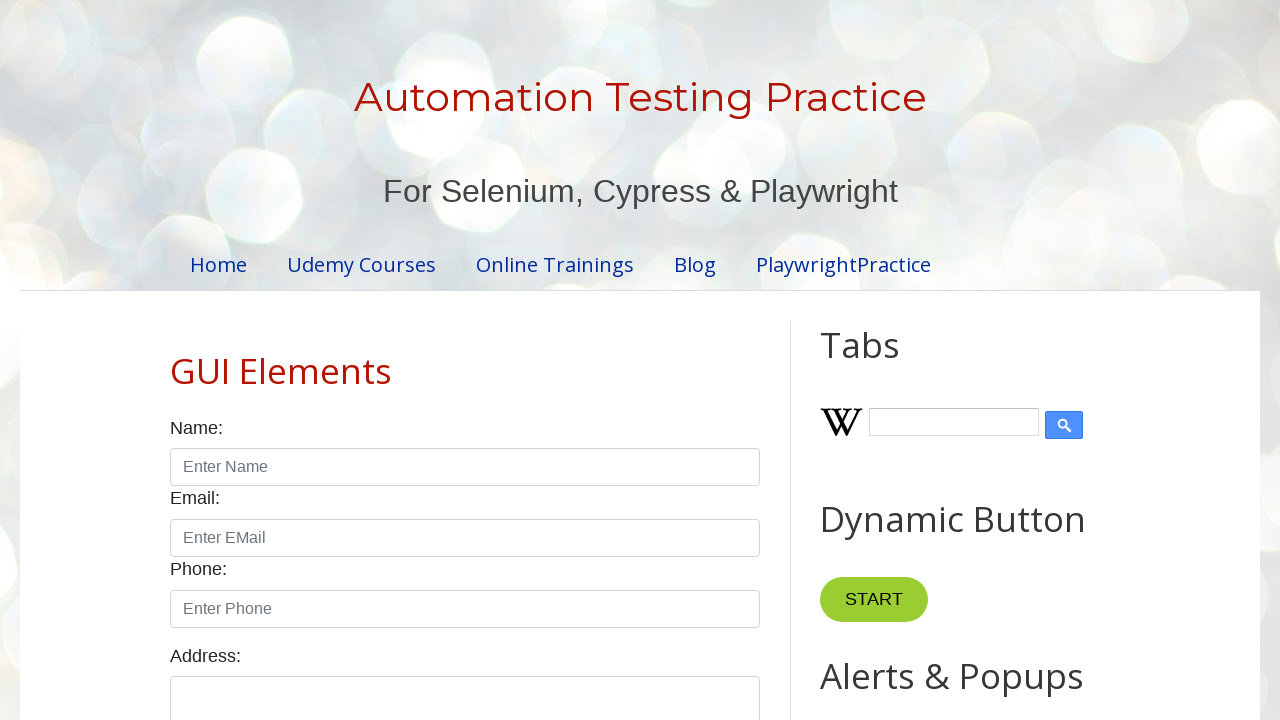

Verified table cell exists in row 7, column 1
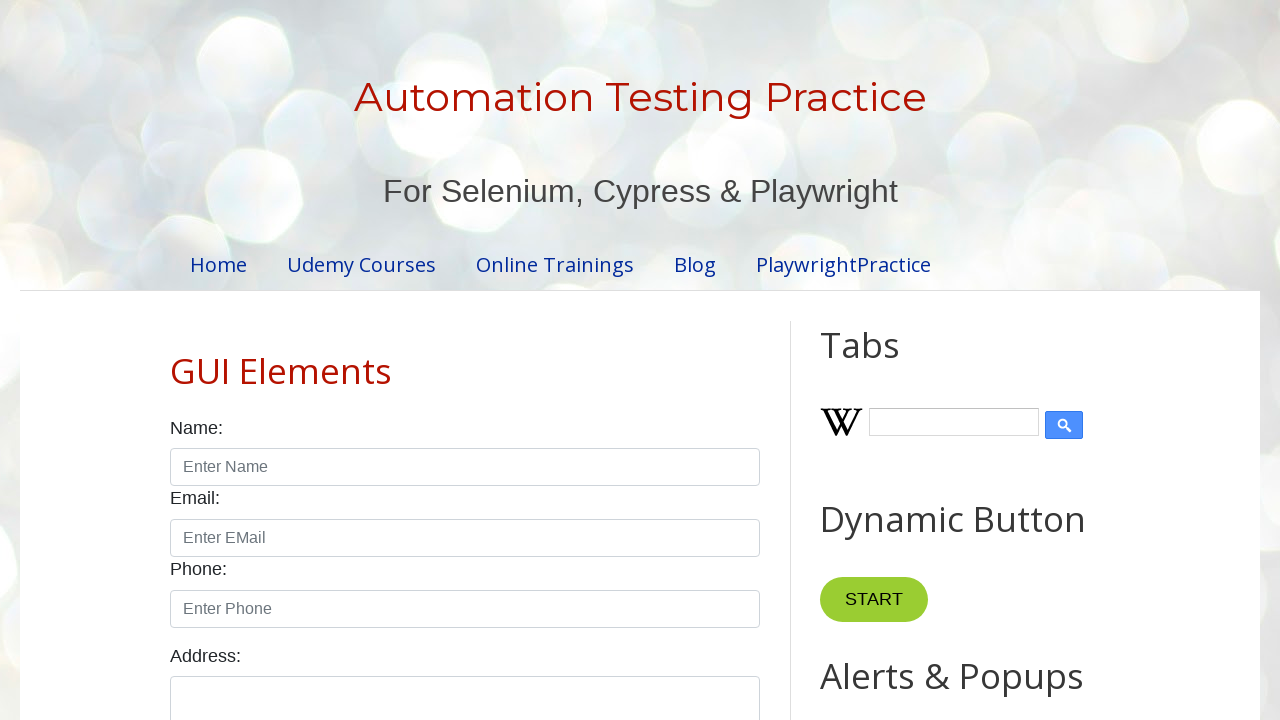

Verified complete table structure is present
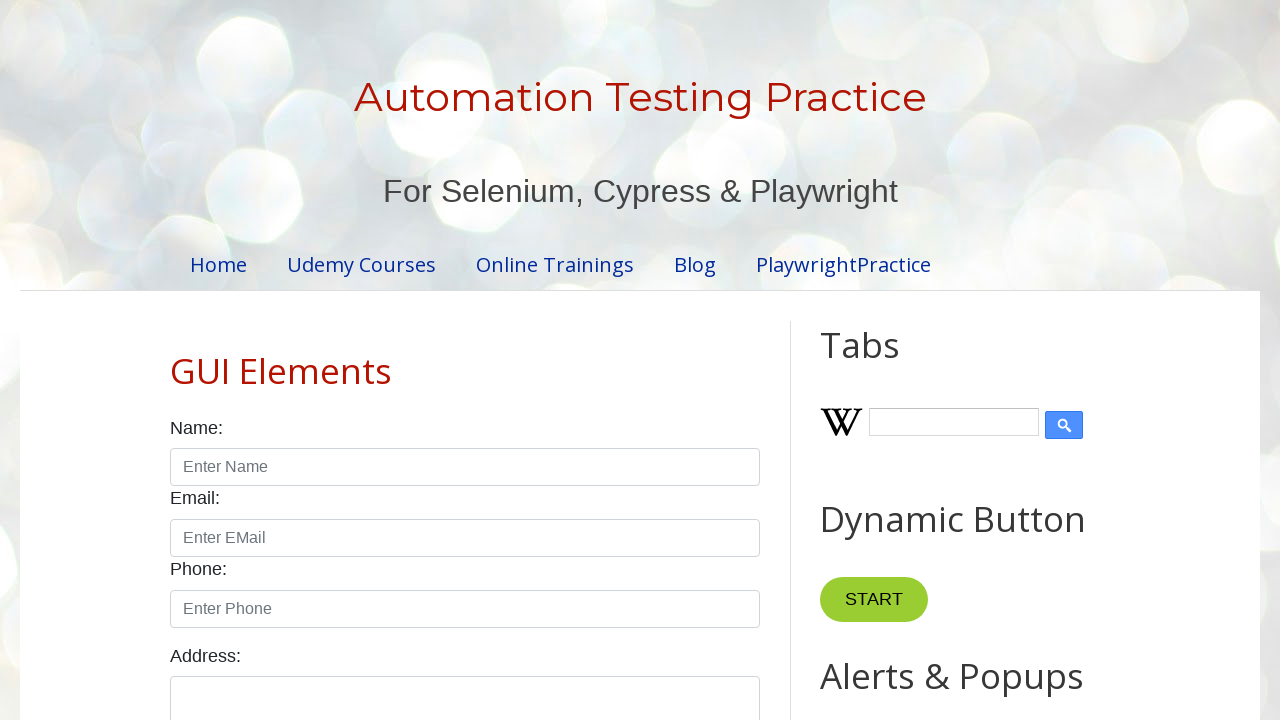

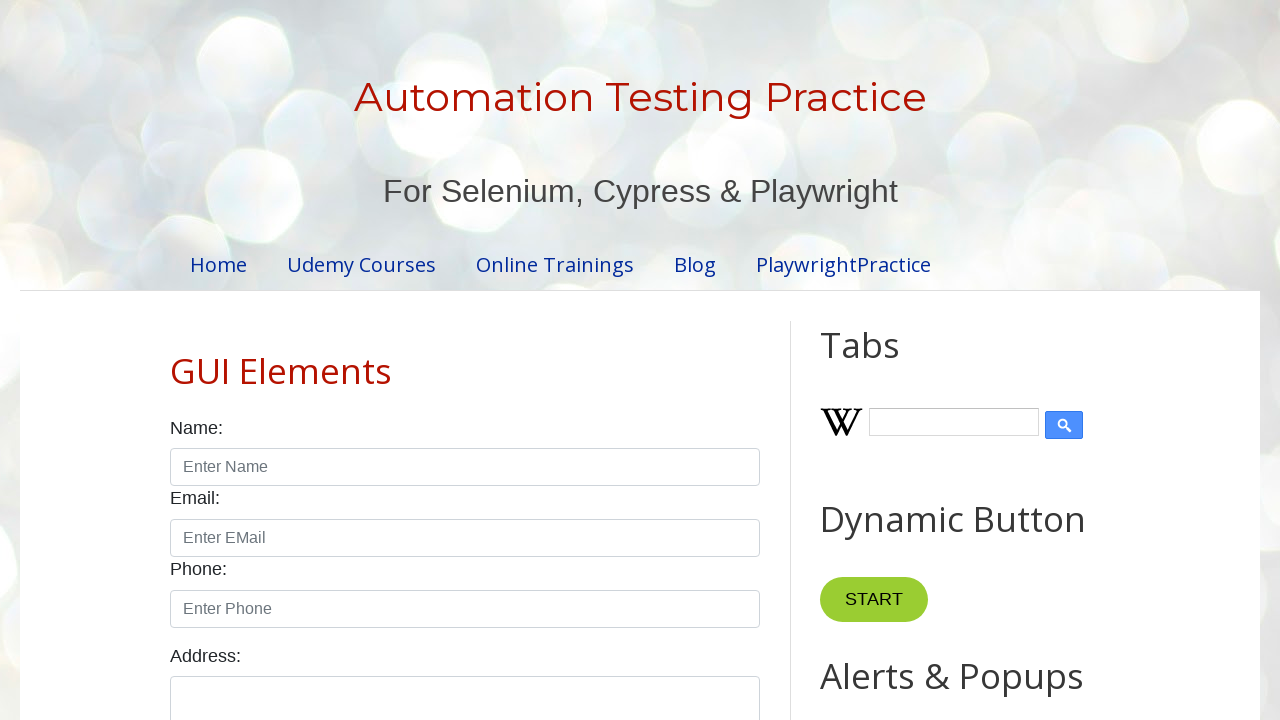